Navigates to a registration form page and verifies the page title

Starting URL: https://practice.cydeo.com/registration_form

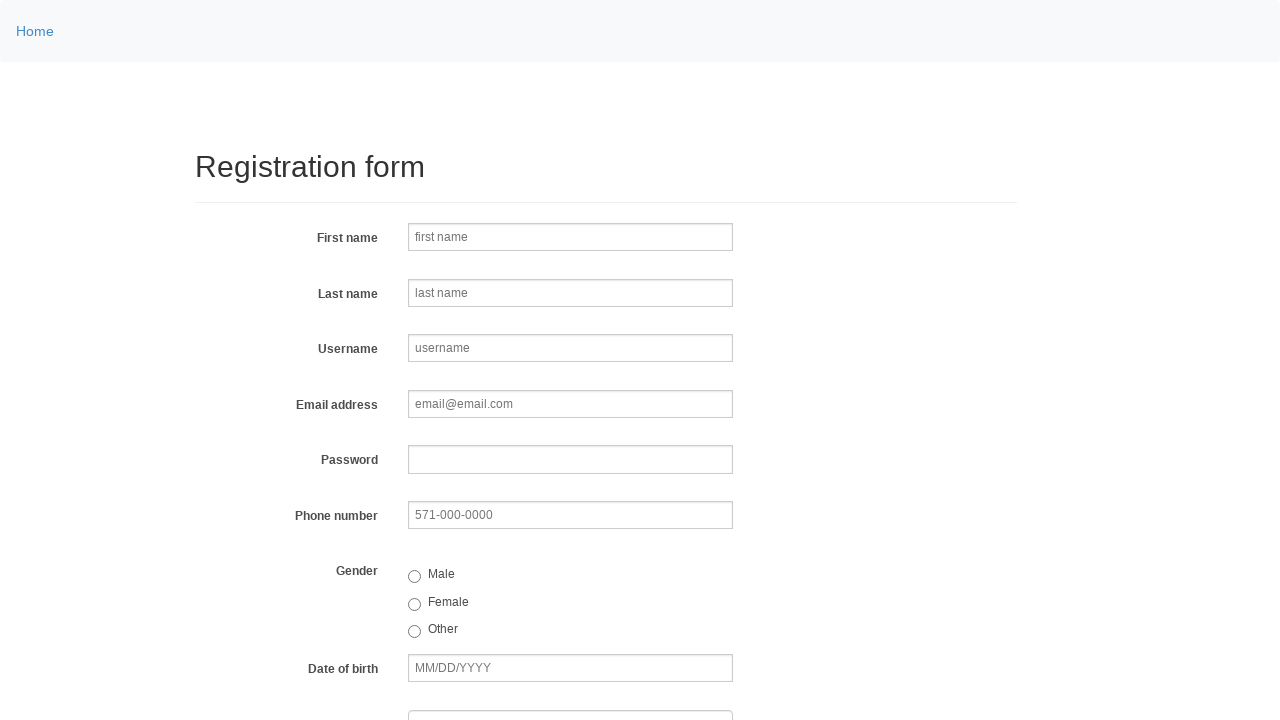

Navigated to registration form page at https://practice.cydeo.com/registration_form
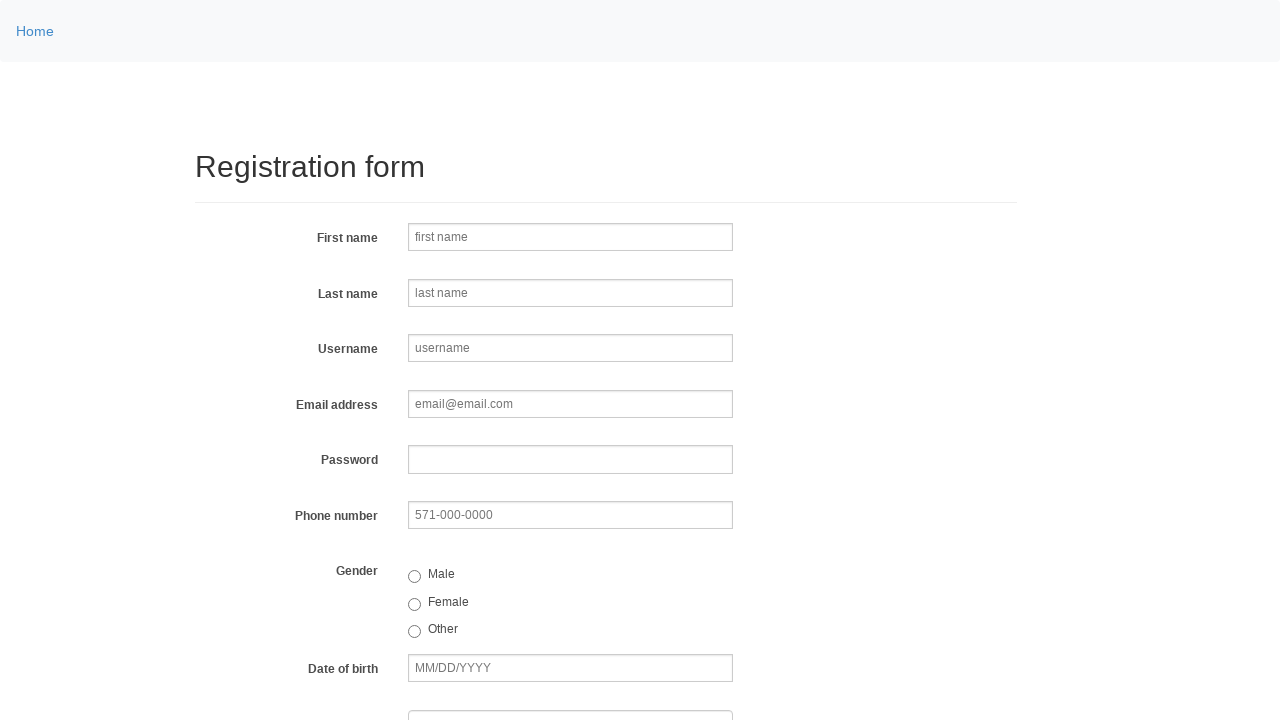

Verified page title is 'Registration Form'
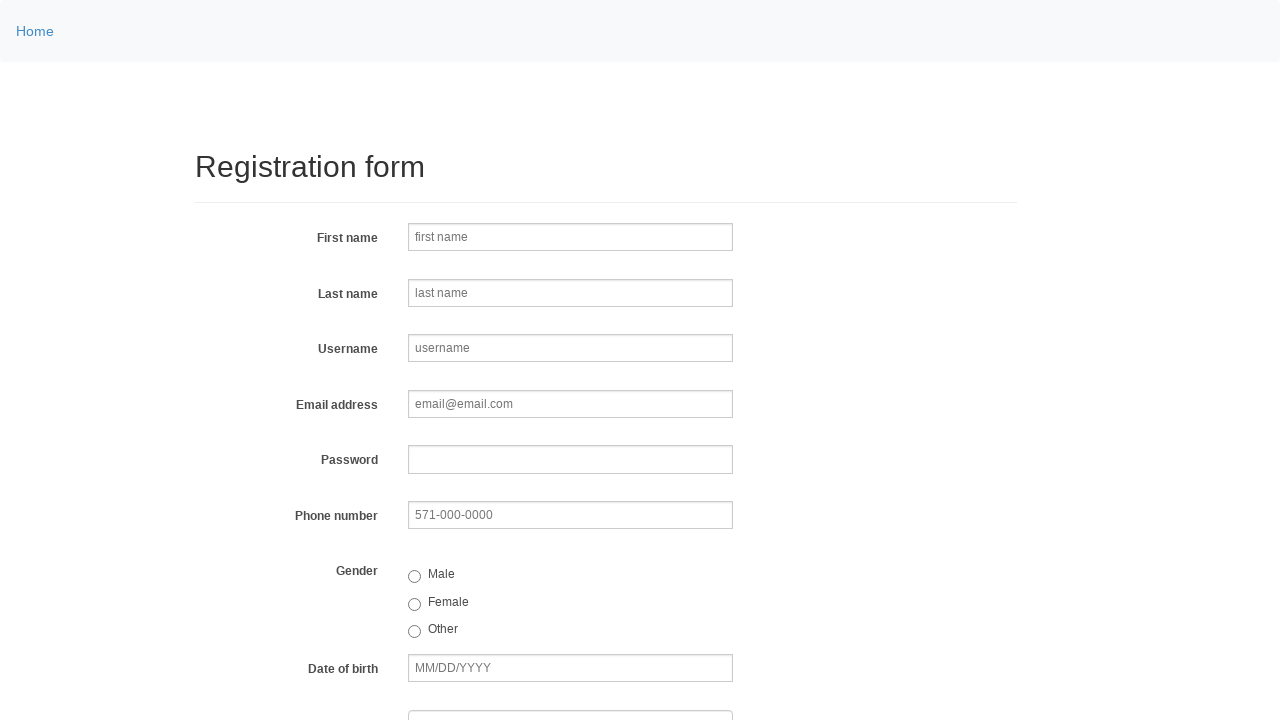

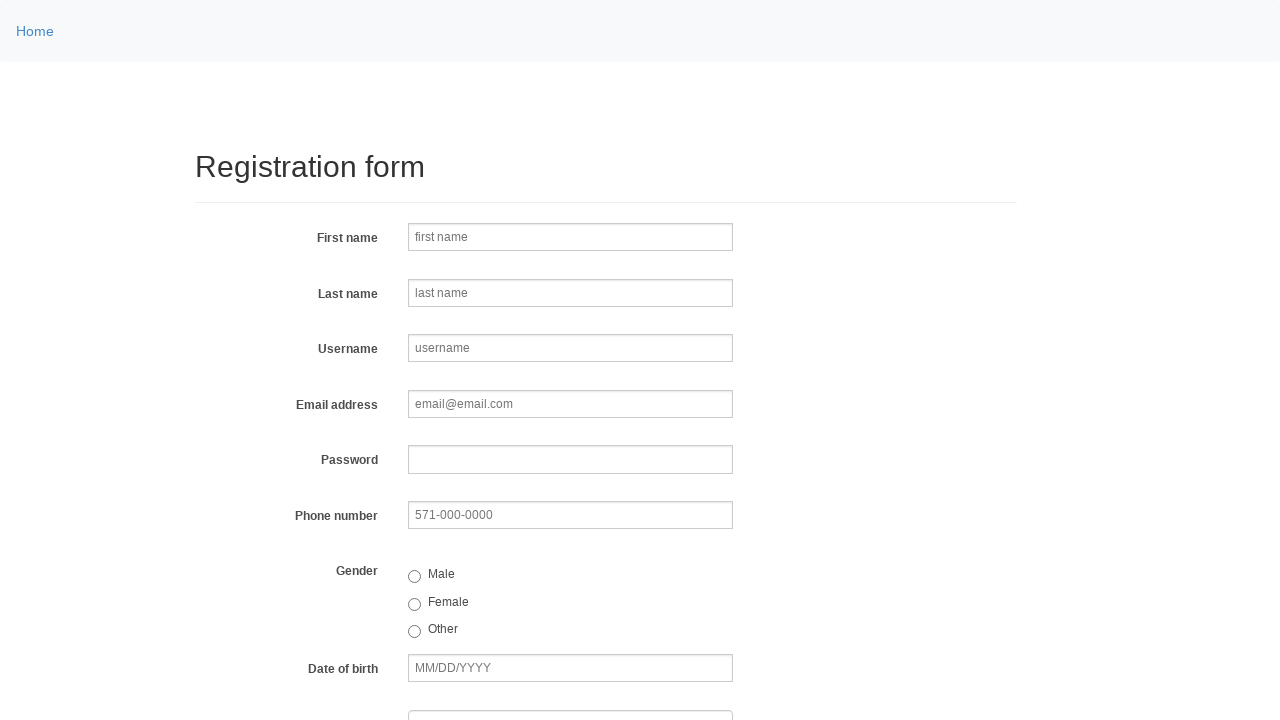